Tests a Brazilian CNPJ (business registration number) lookup by entering a CNPJ number and submitting the form

Starting URL: https://www.situacao-cadastral.com/

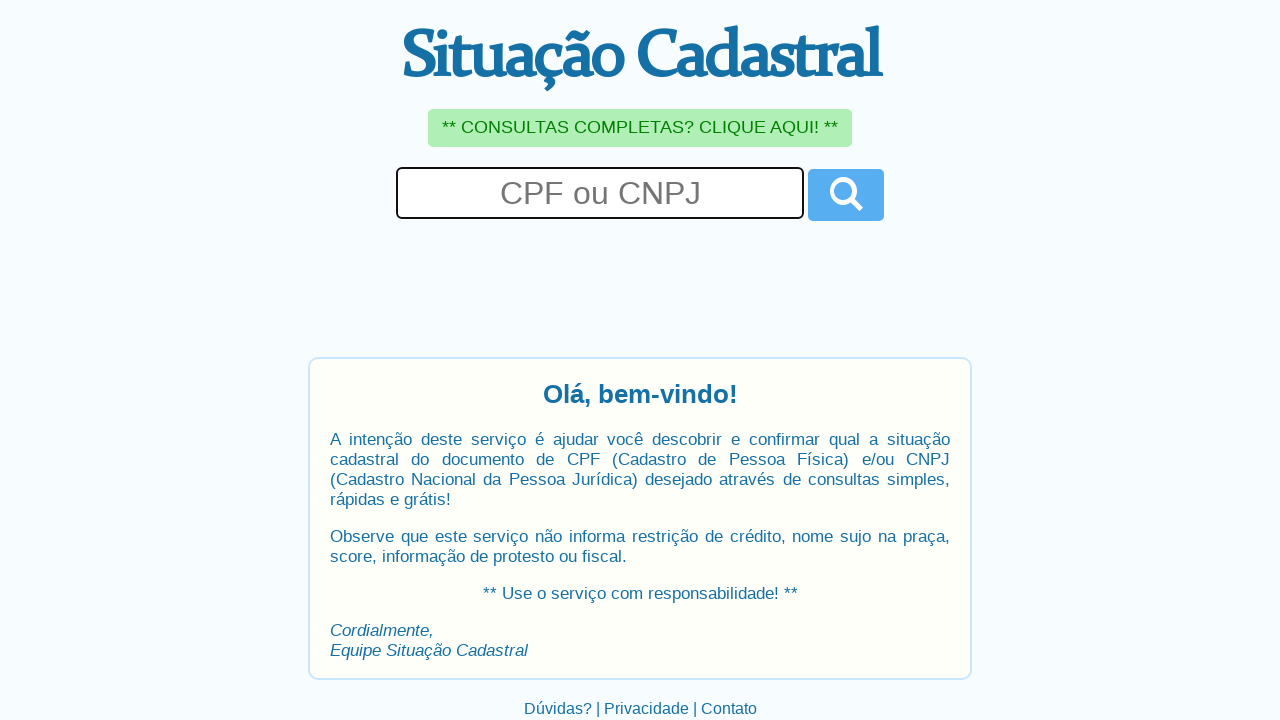

Filled CNPJ field with '03.774.688/0001-55' on #doc
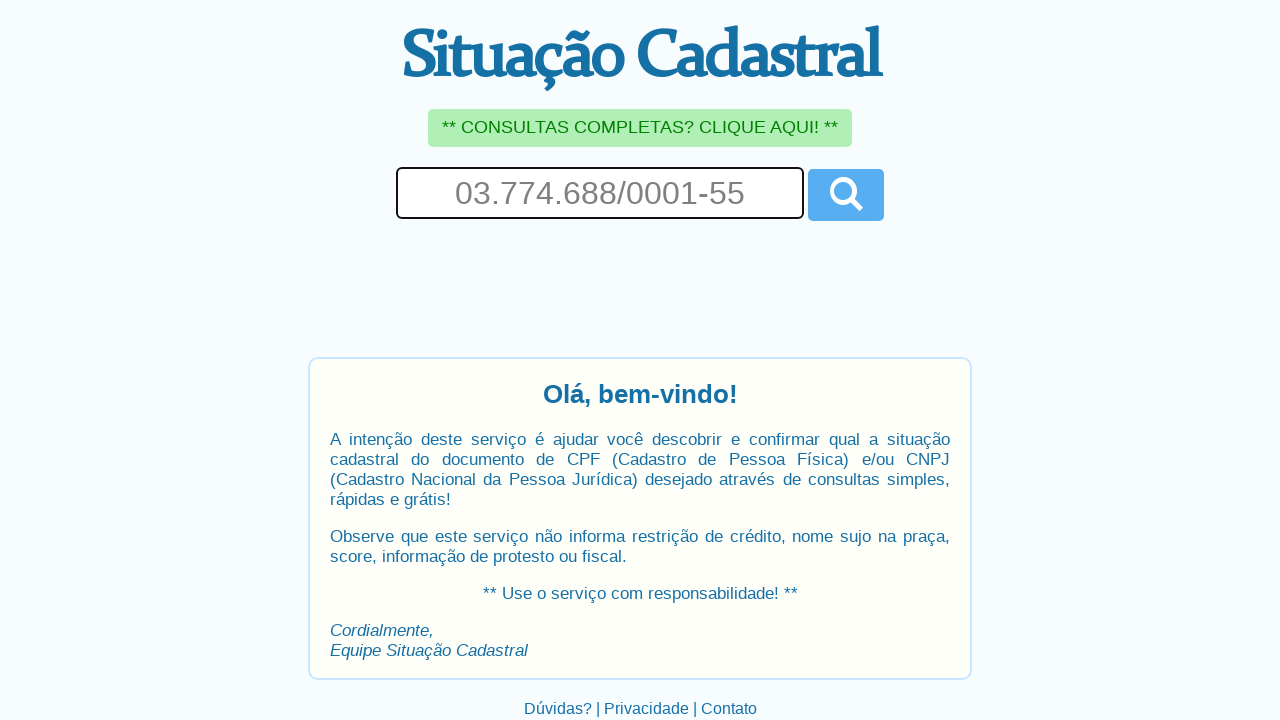

Clicked submit button to search CNPJ at (846, 195) on #consultar
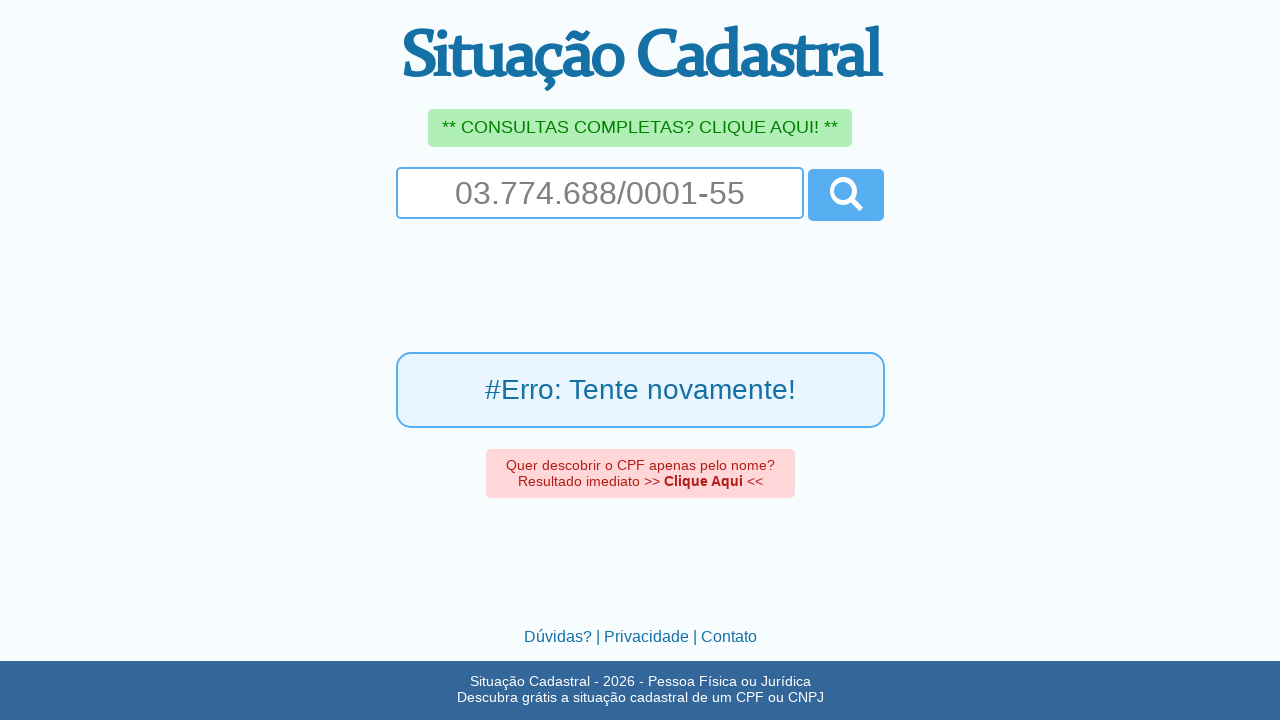

Waited 10 seconds for results to load
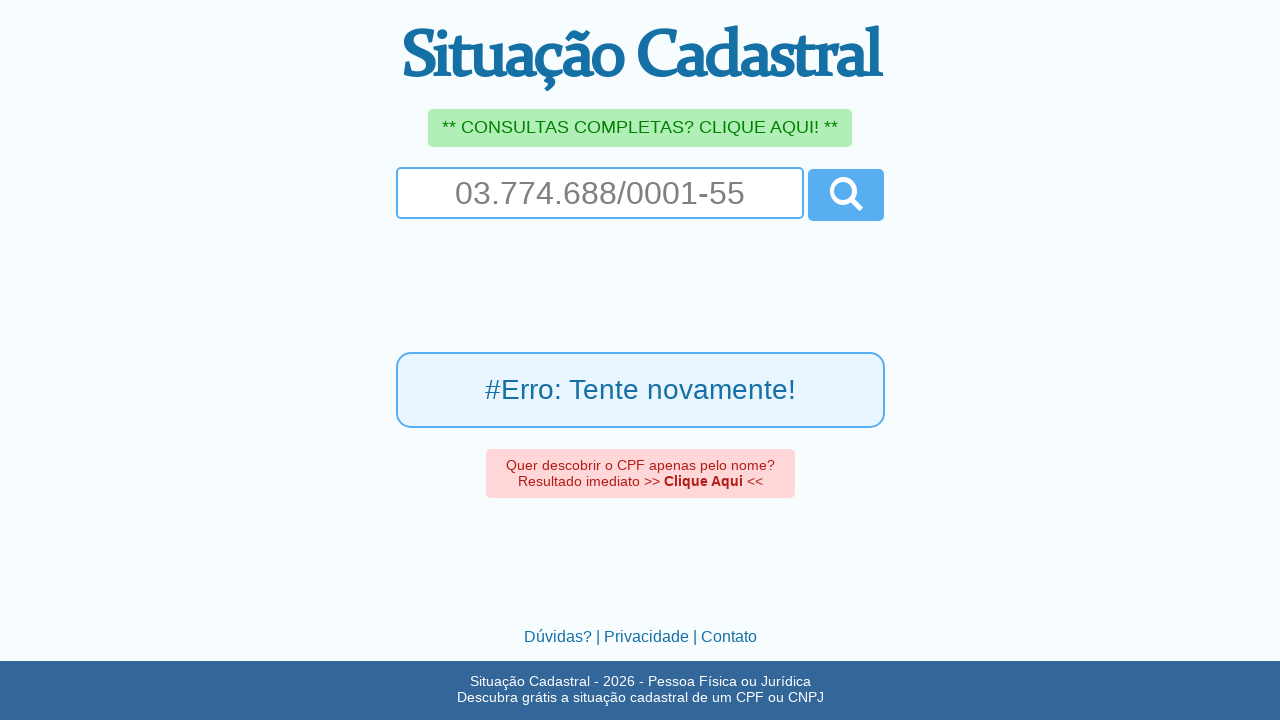

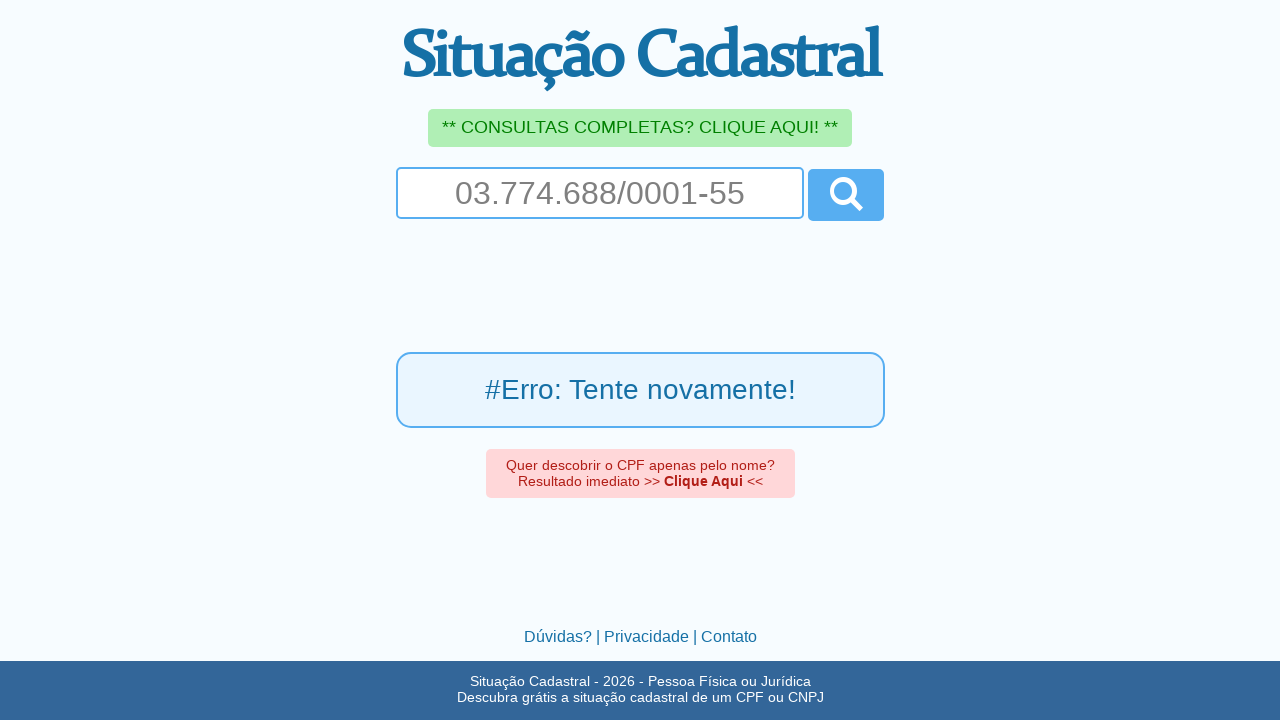